Navigates to a demo test page, scrolls down, and sets the viewport size

Starting URL: https://applitools.github.io/demo/TestPages/SimpleTestPage/

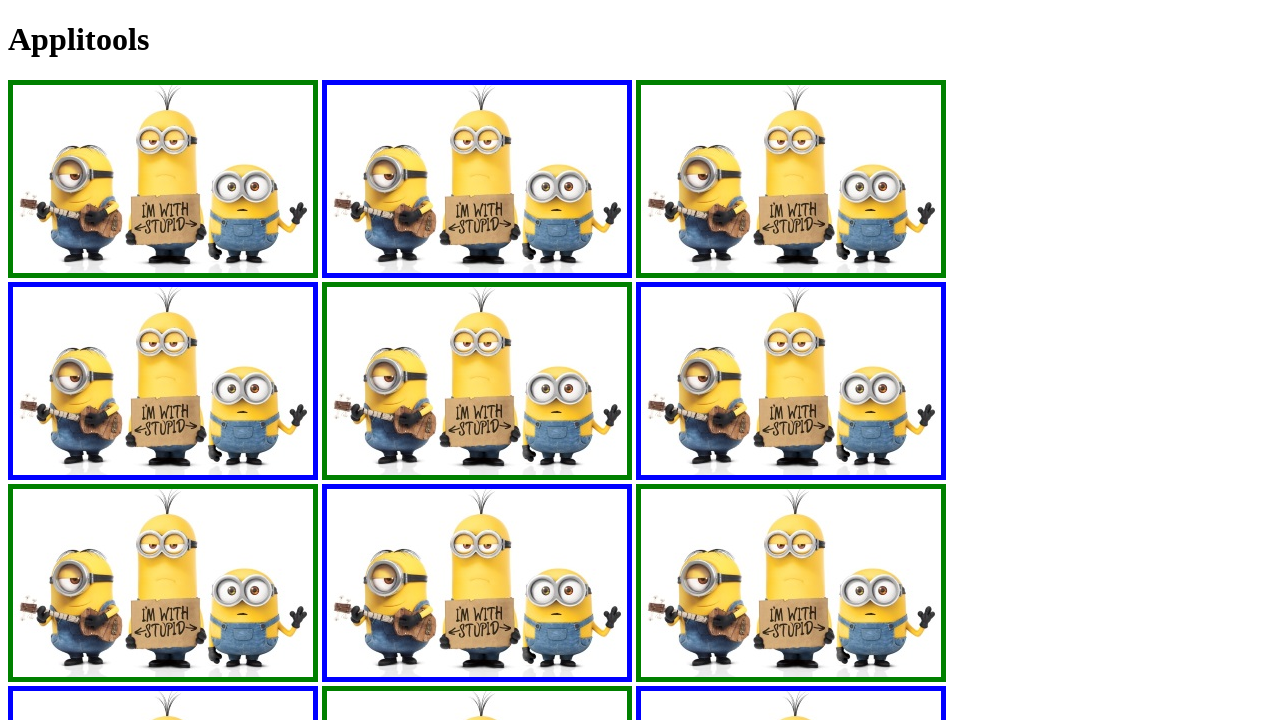

Navigated to SimpleTestPage demo
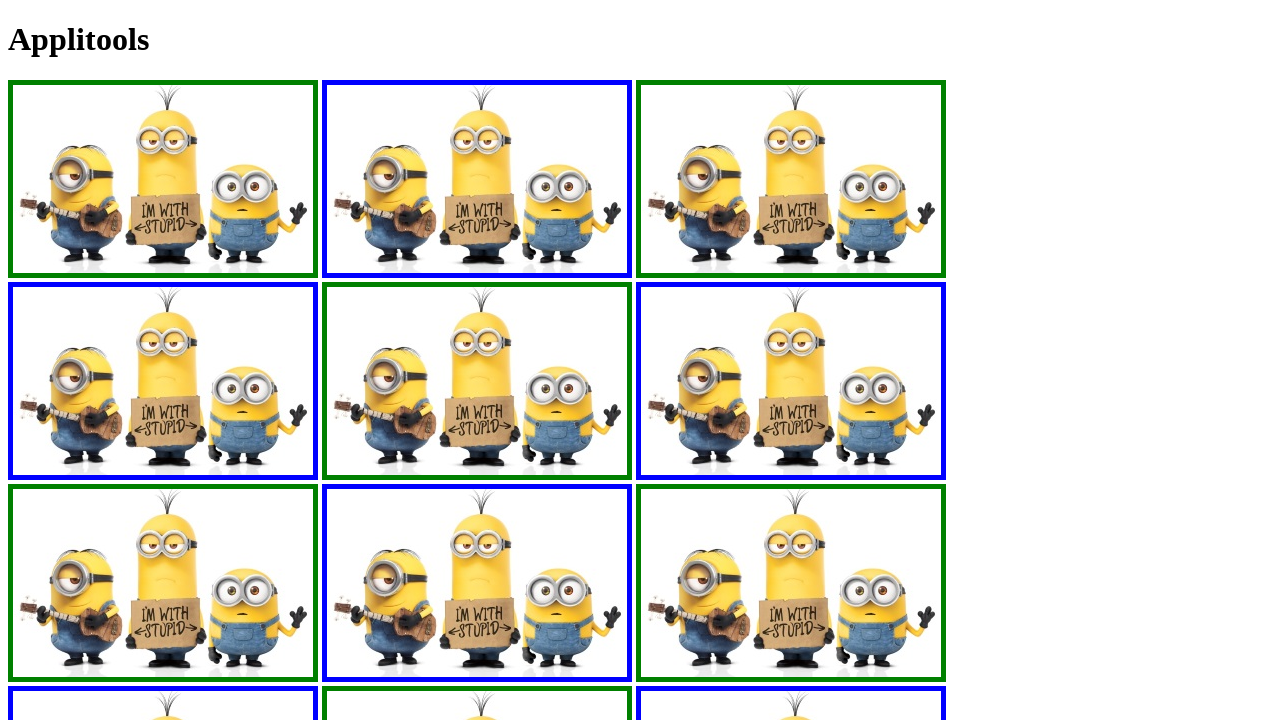

Scrolled down to position 275
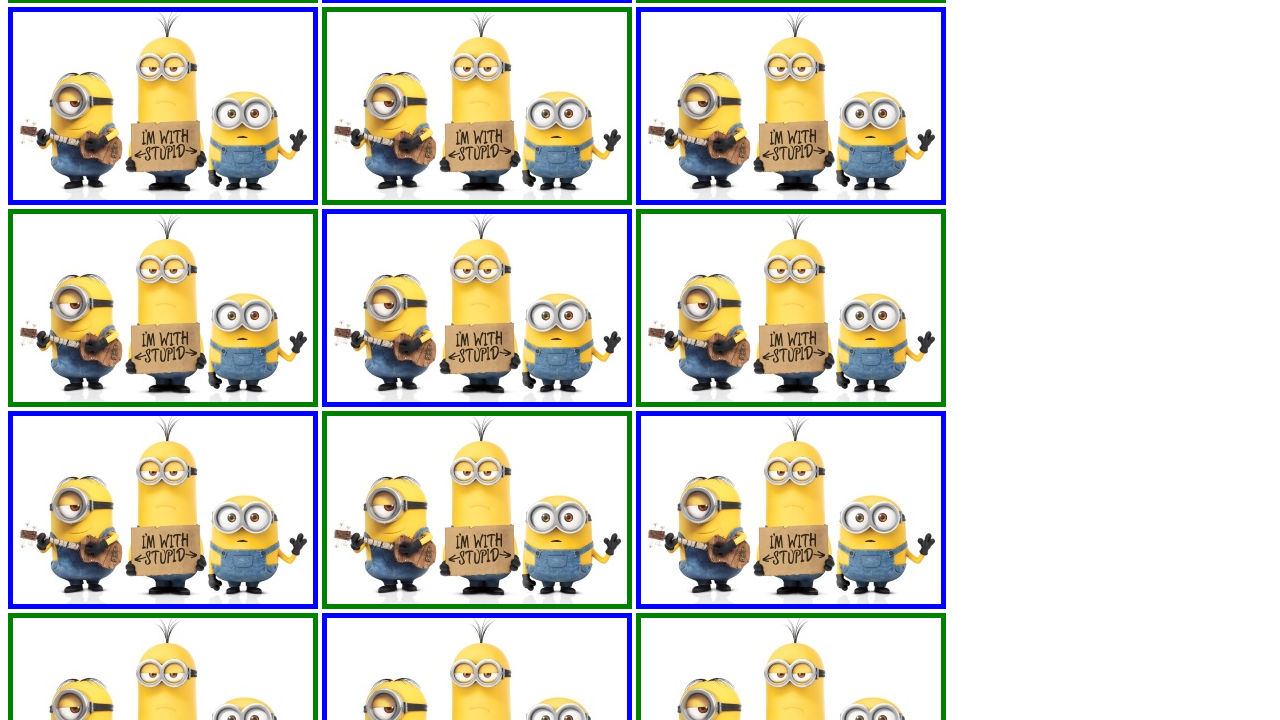

Set viewport size to 1024x768
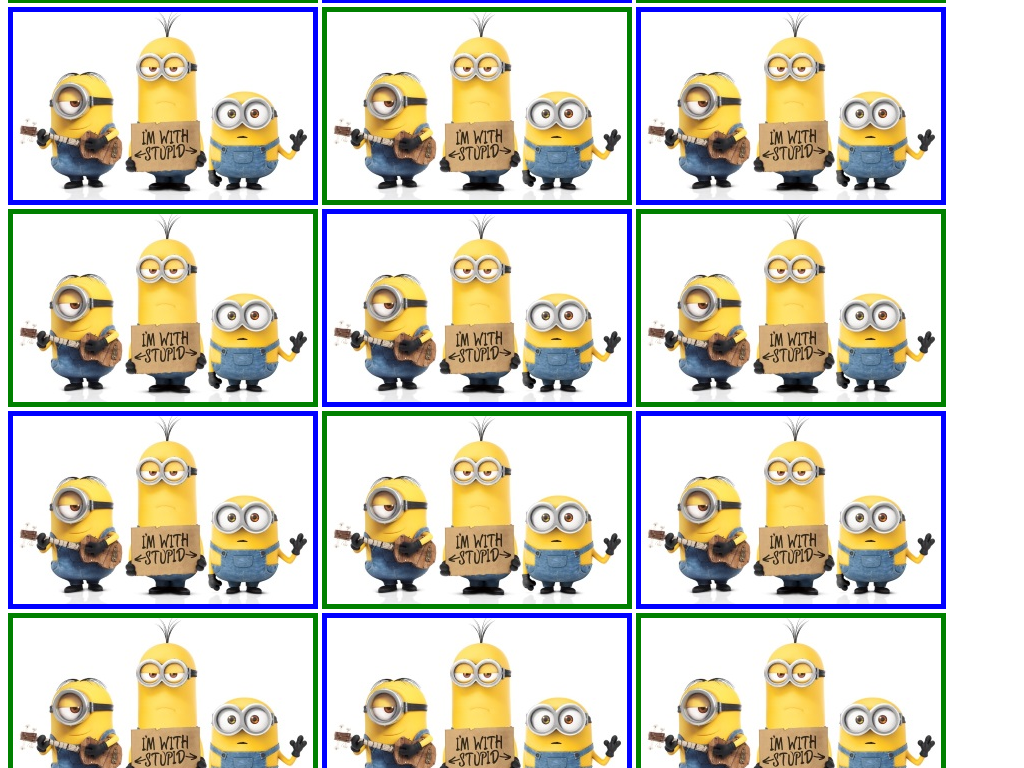

Waited 500ms for viewport change to take effect
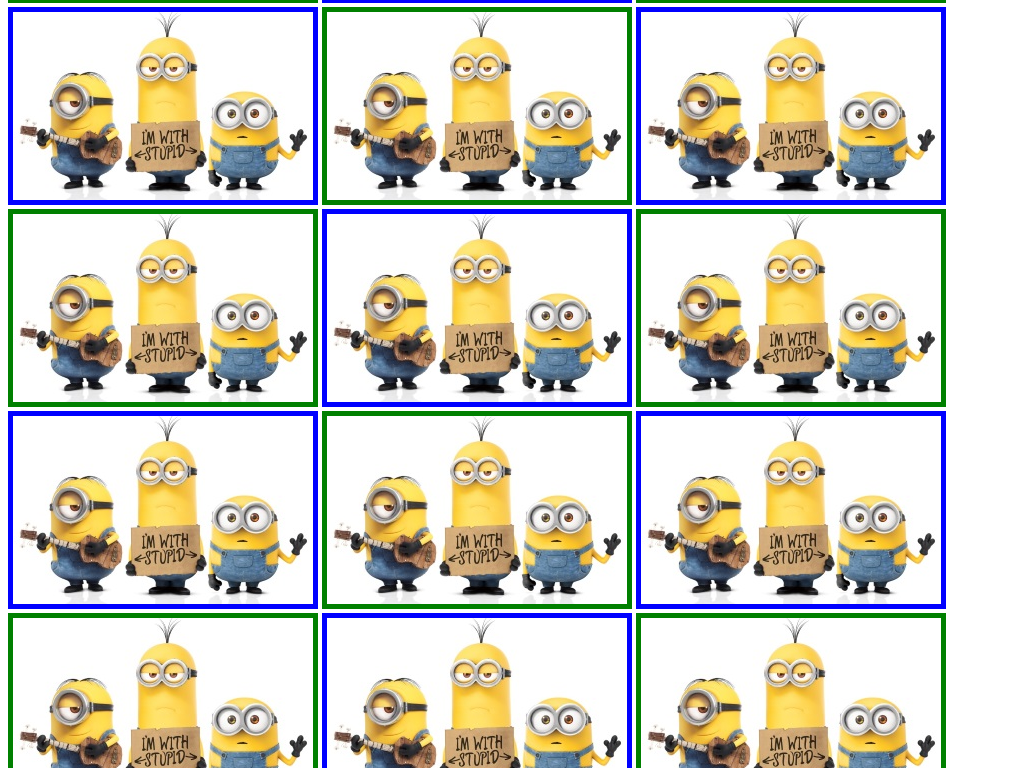

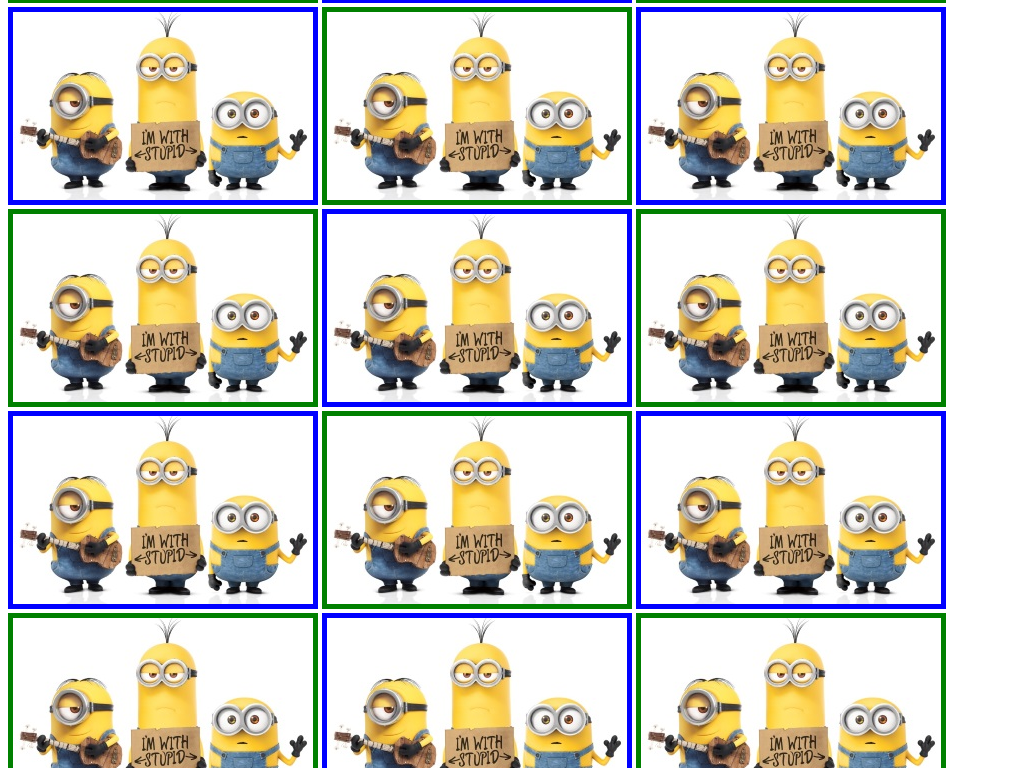